Tests the search functionality on the PROS website by clicking the search toggle, clicking the search field, and entering a search query

Starting URL: http://pros.unicam.it/

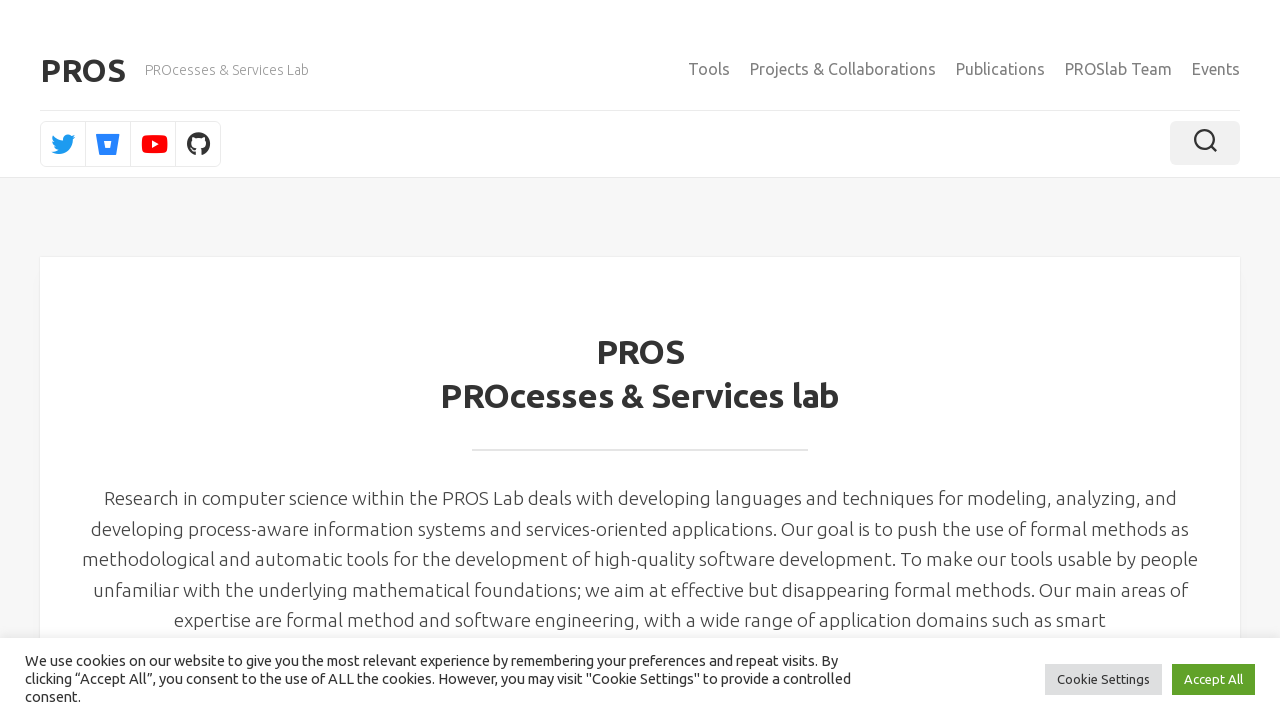

Clicked the search toggle button at (1205, 143) on .toggle-search
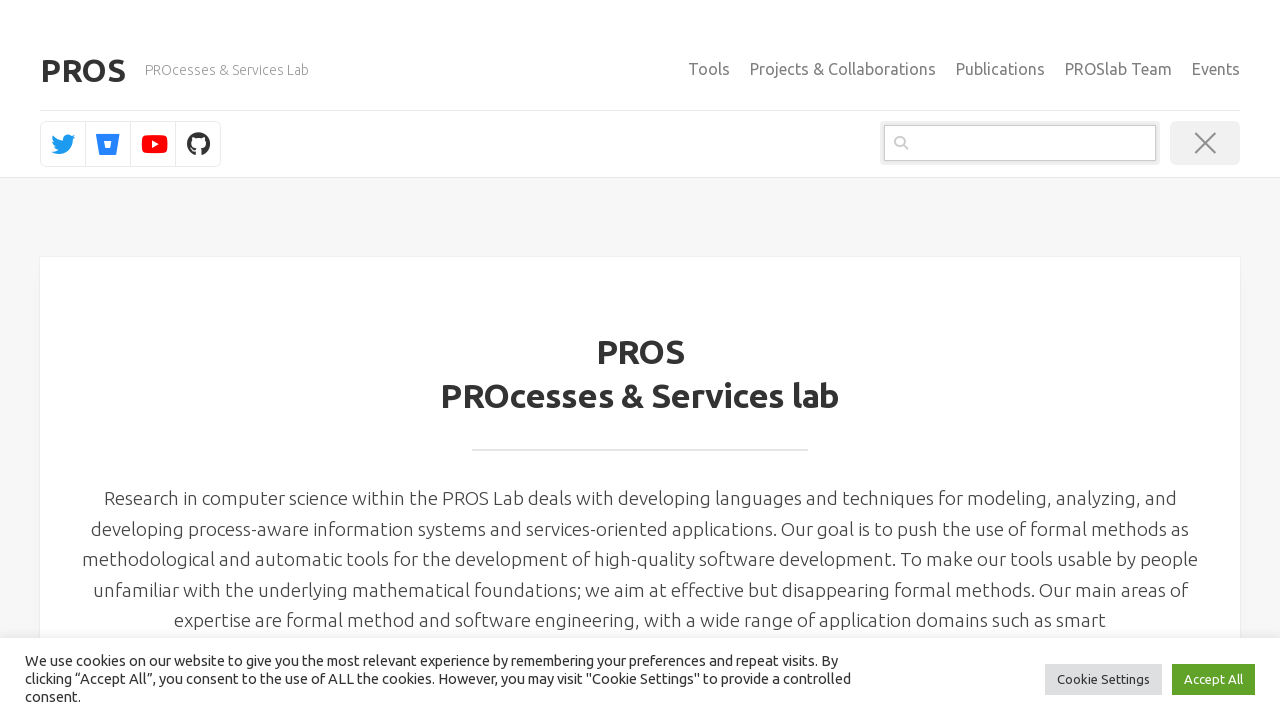

Clicked the search input field at (1020, 143) on .search
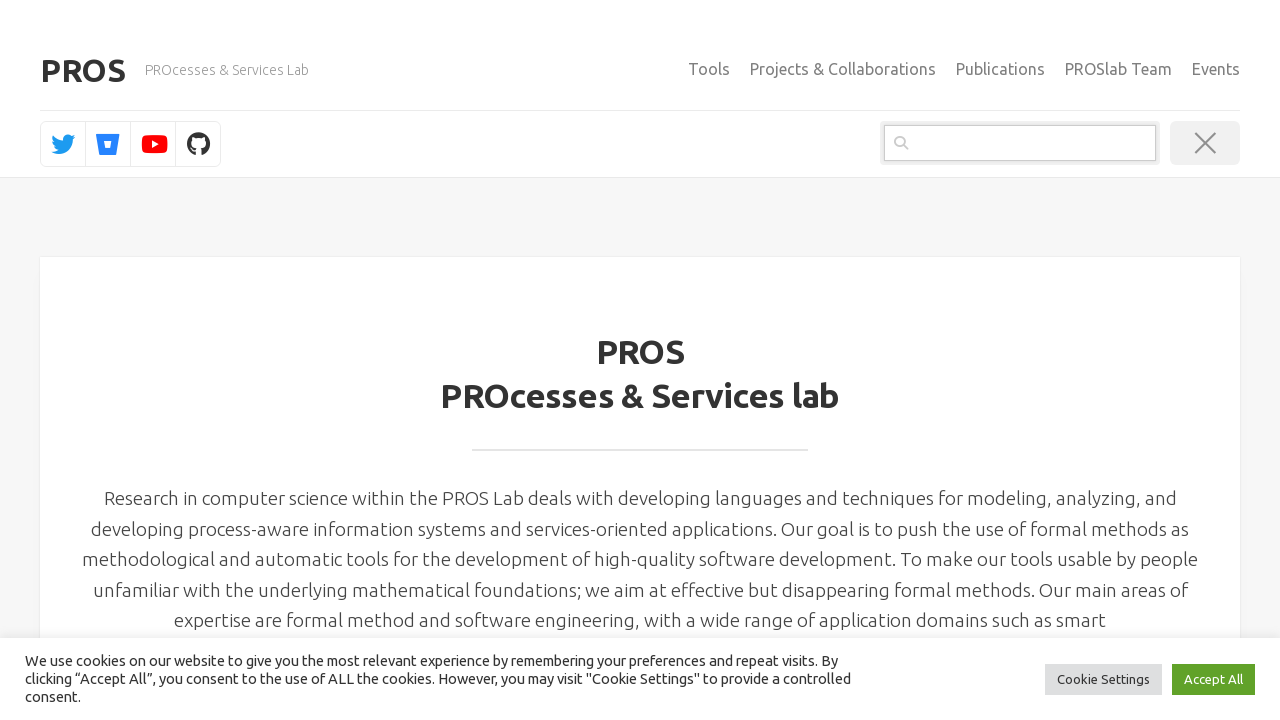

Entered search query 'bprove' in the search field on .search
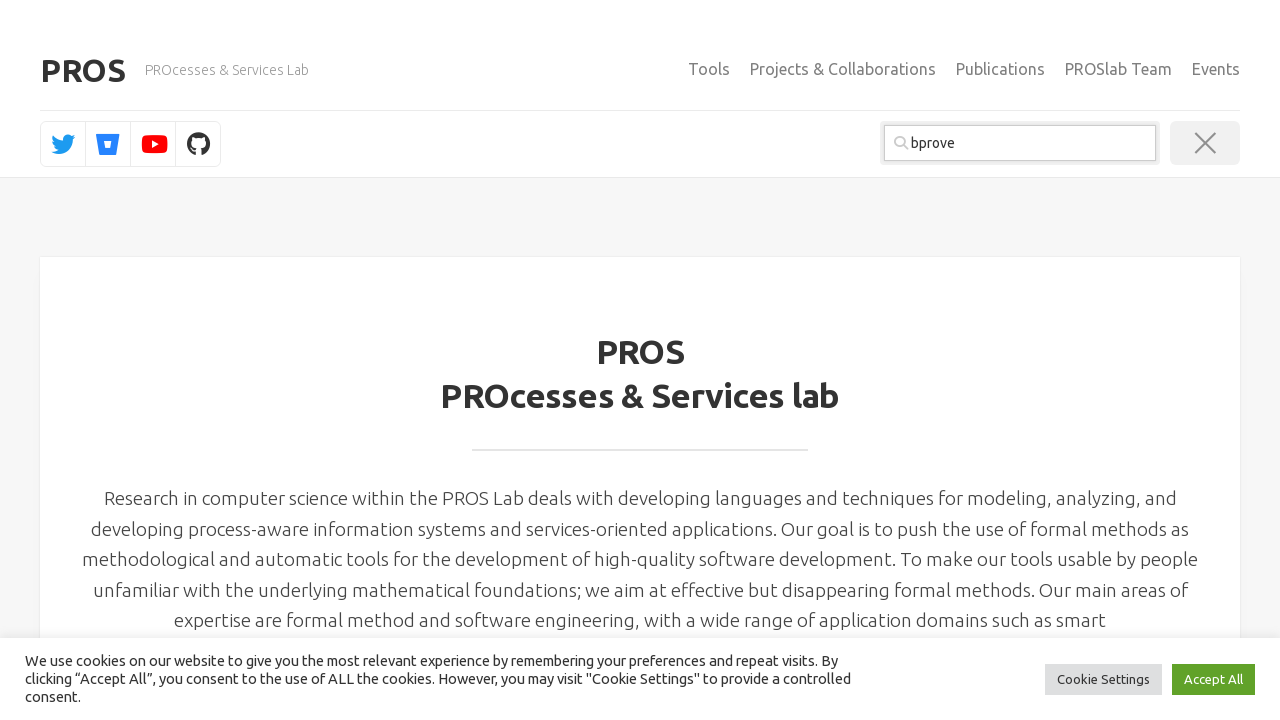

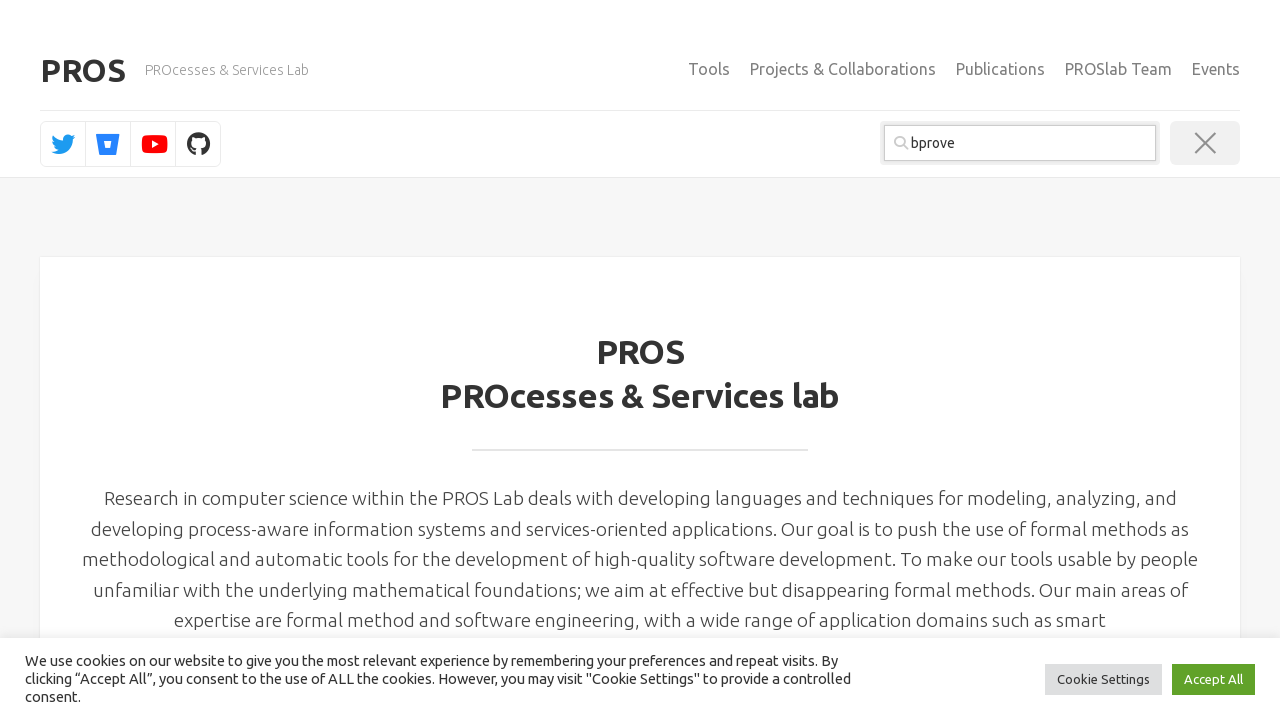